Tests login form validation when password field is left empty, expecting an error message

Starting URL: https://www.saucedemo.com

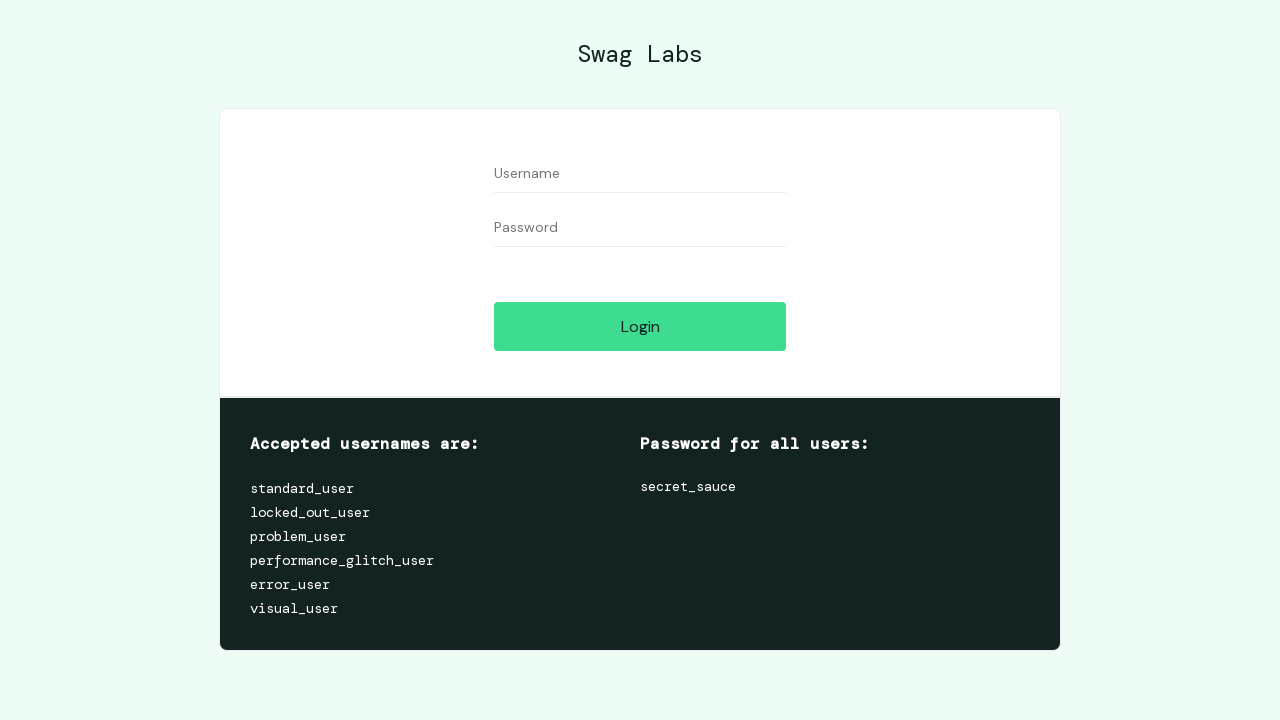

Filled username field with 'standard_user' on #user-name
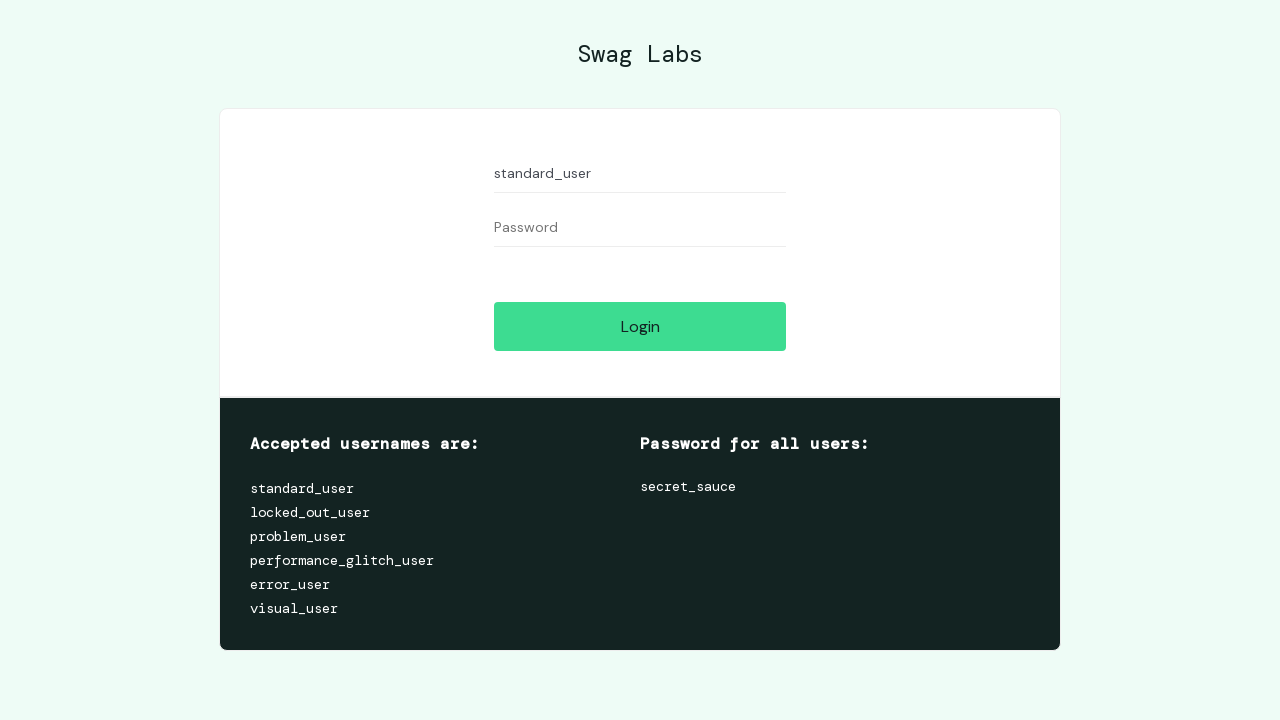

Left password field empty on #password
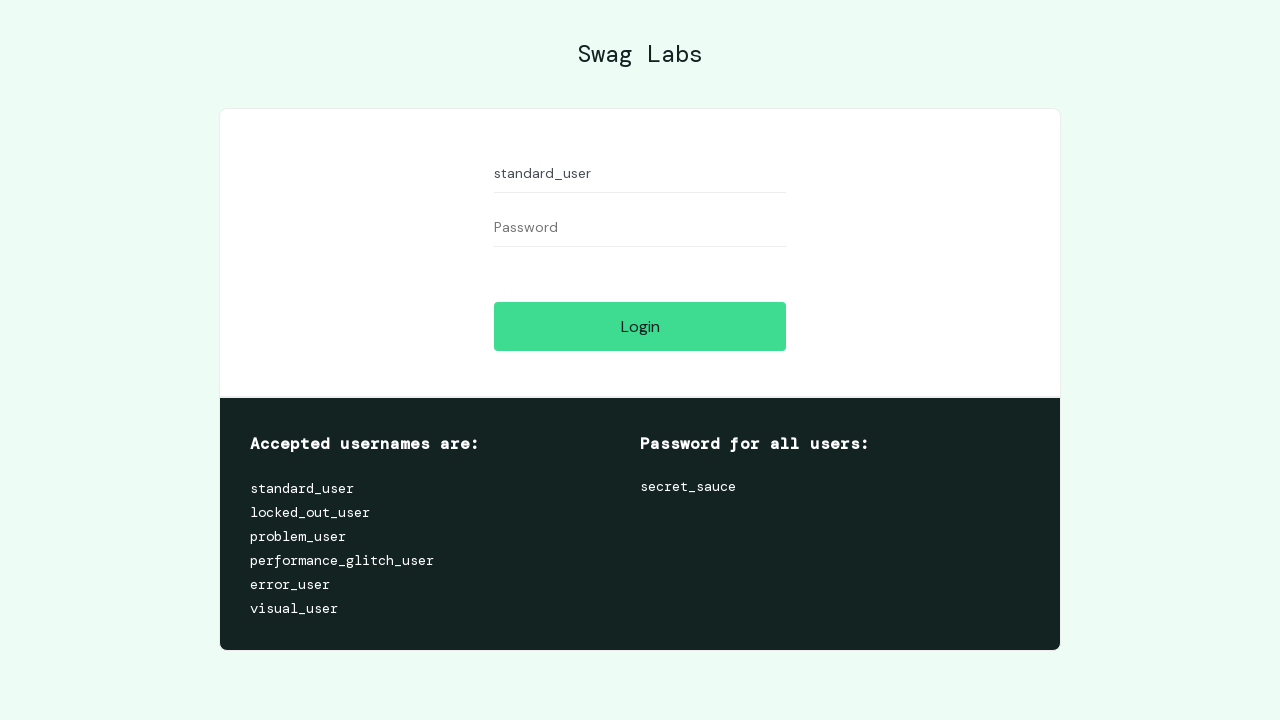

Clicked login button at (640, 326) on #login-button
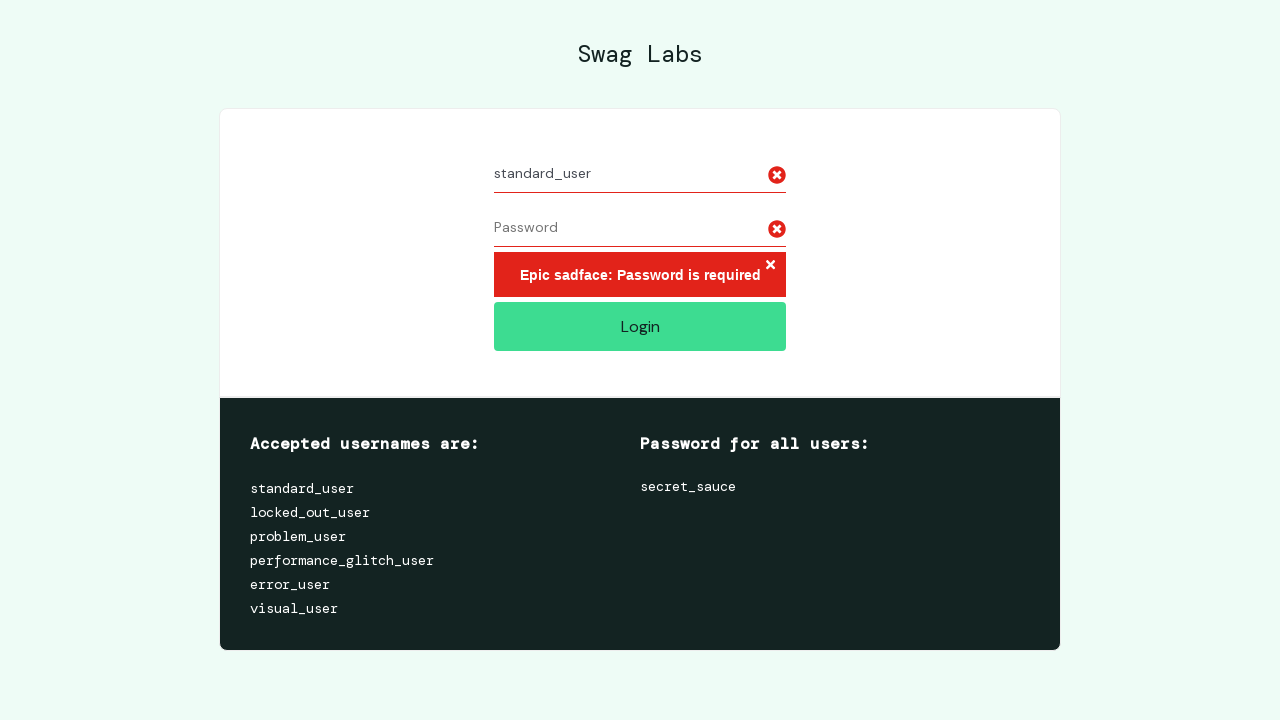

Error message appeared on login form
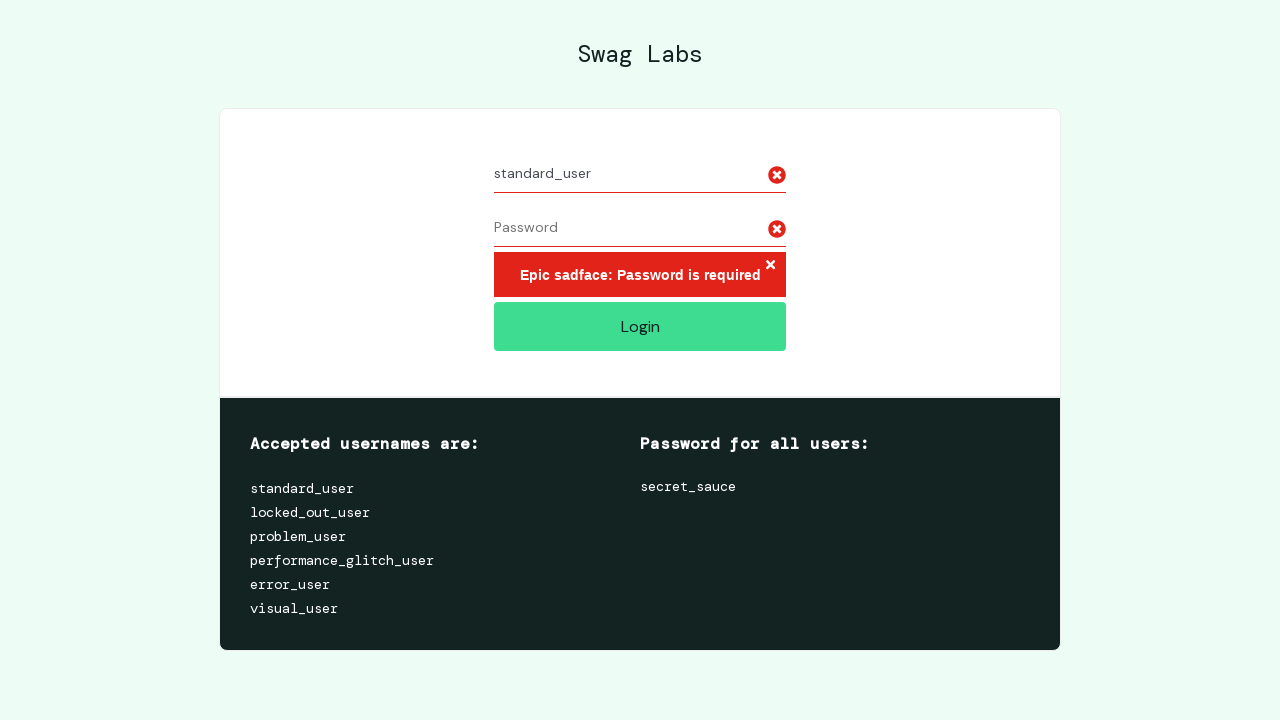

Located error message element
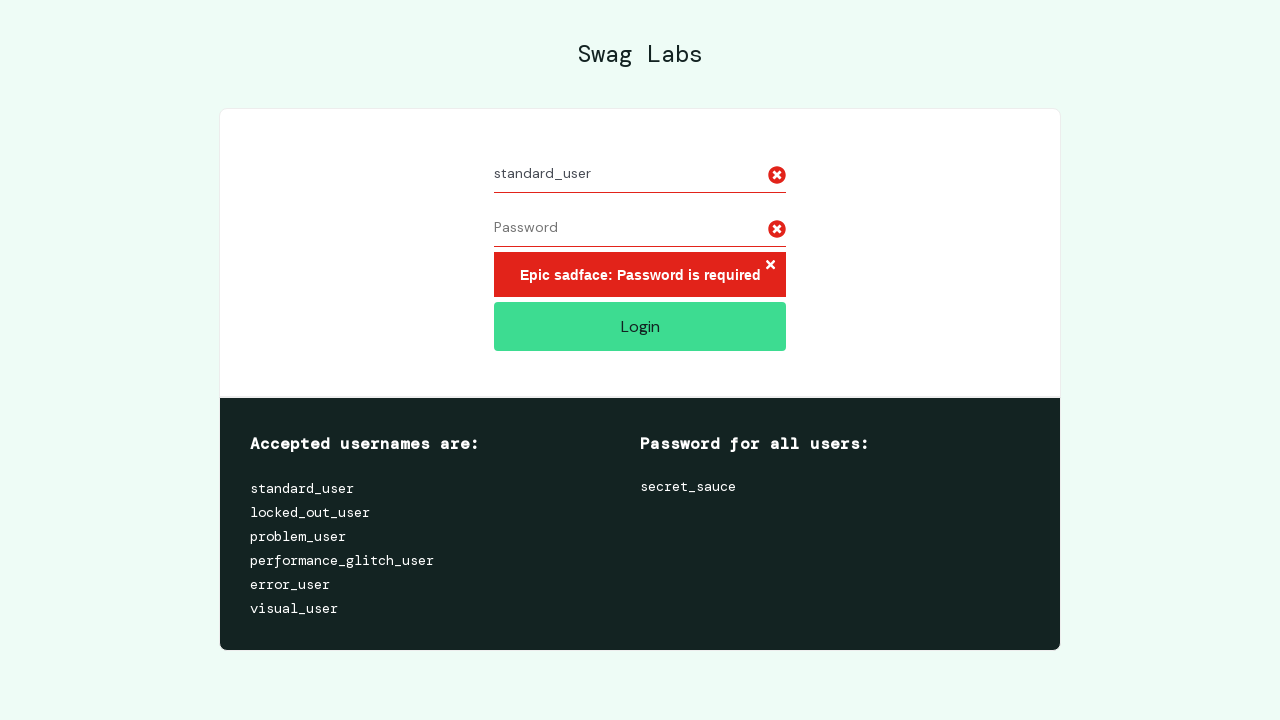

Verified error message text: 'Epic sadface: Password is required'
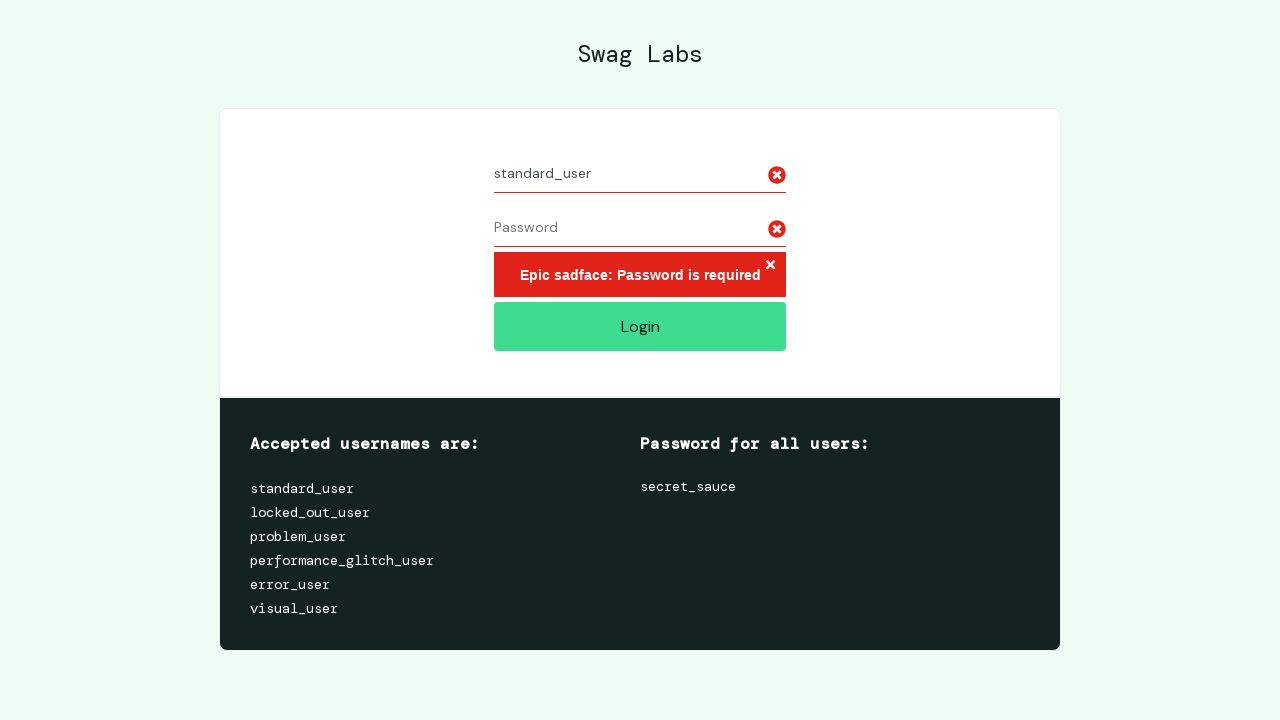

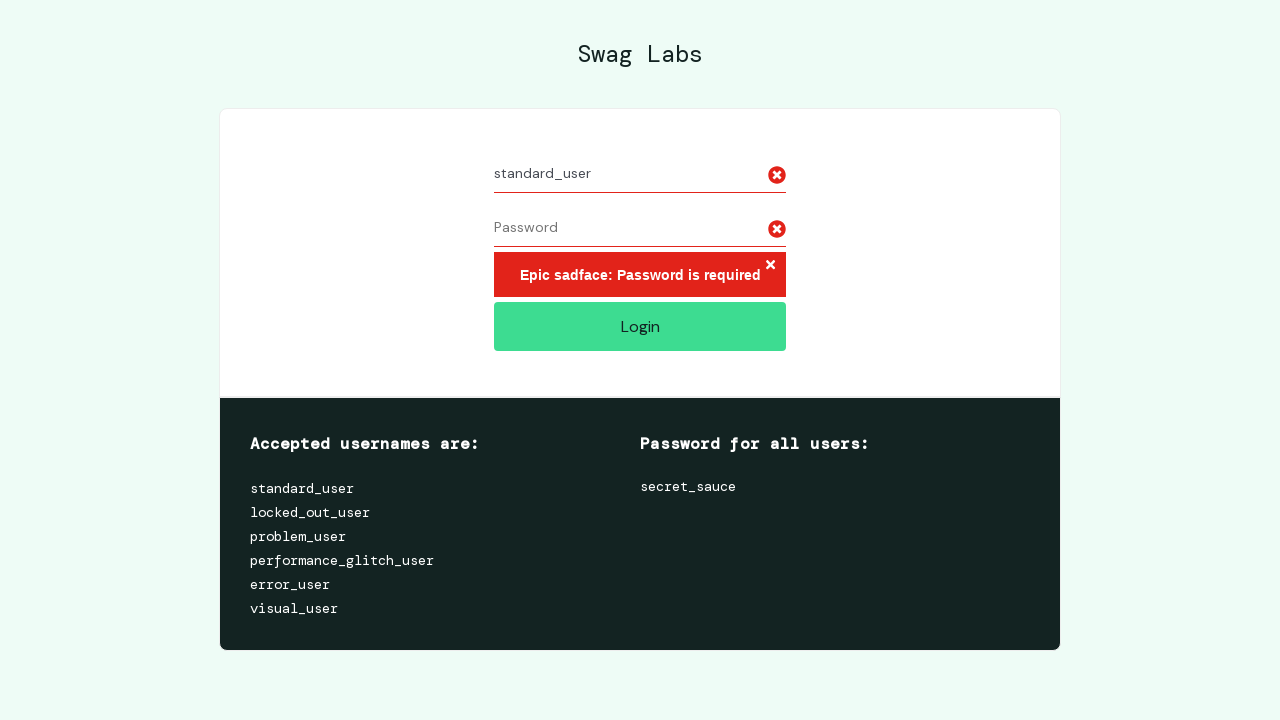